Tests that no selection message is displayed when no radio button is selected

Starting URL: https://demoqa.com/elements

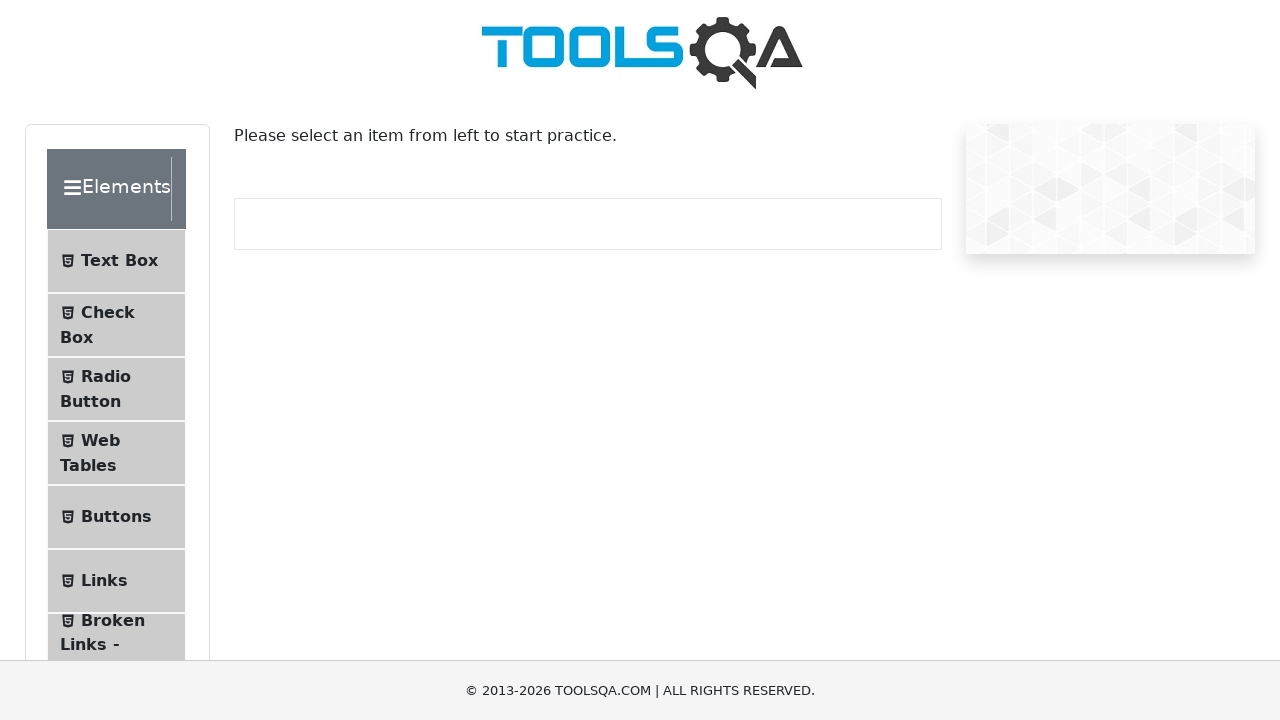

Clicked on Radio Button section in the sidebar at (116, 389) on #item-2
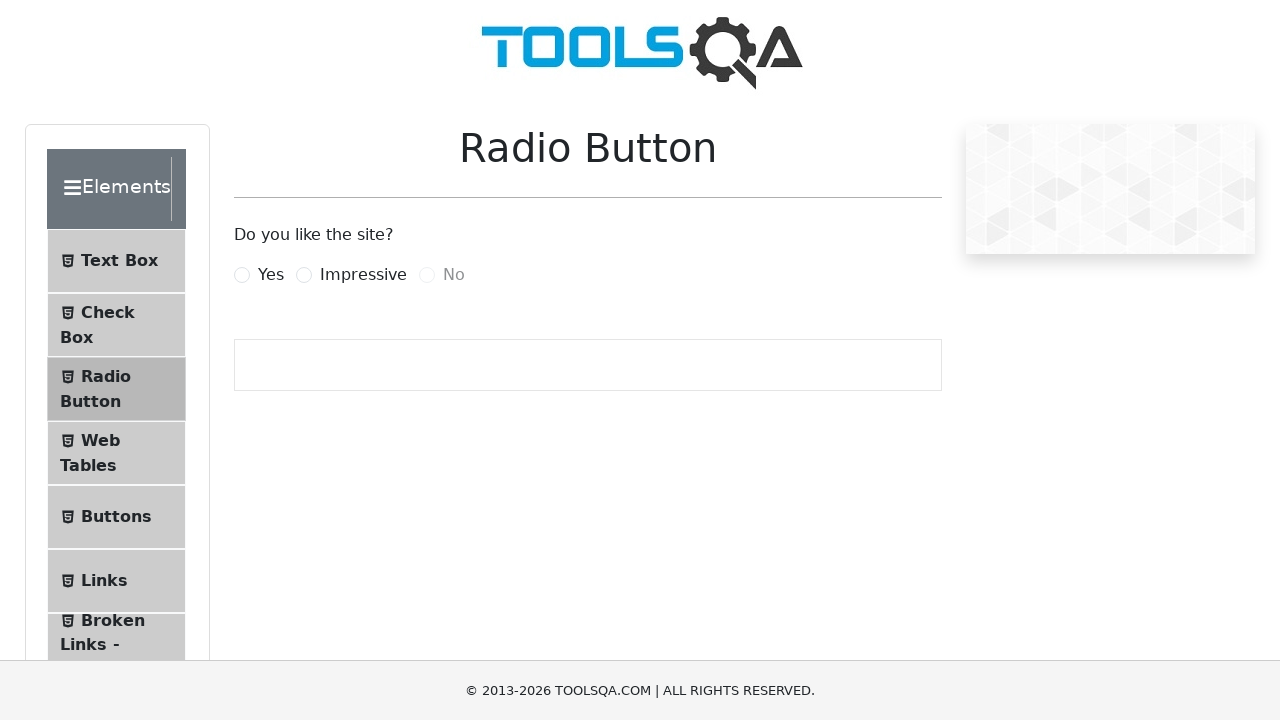

Waited 1 second to verify no selection message appears
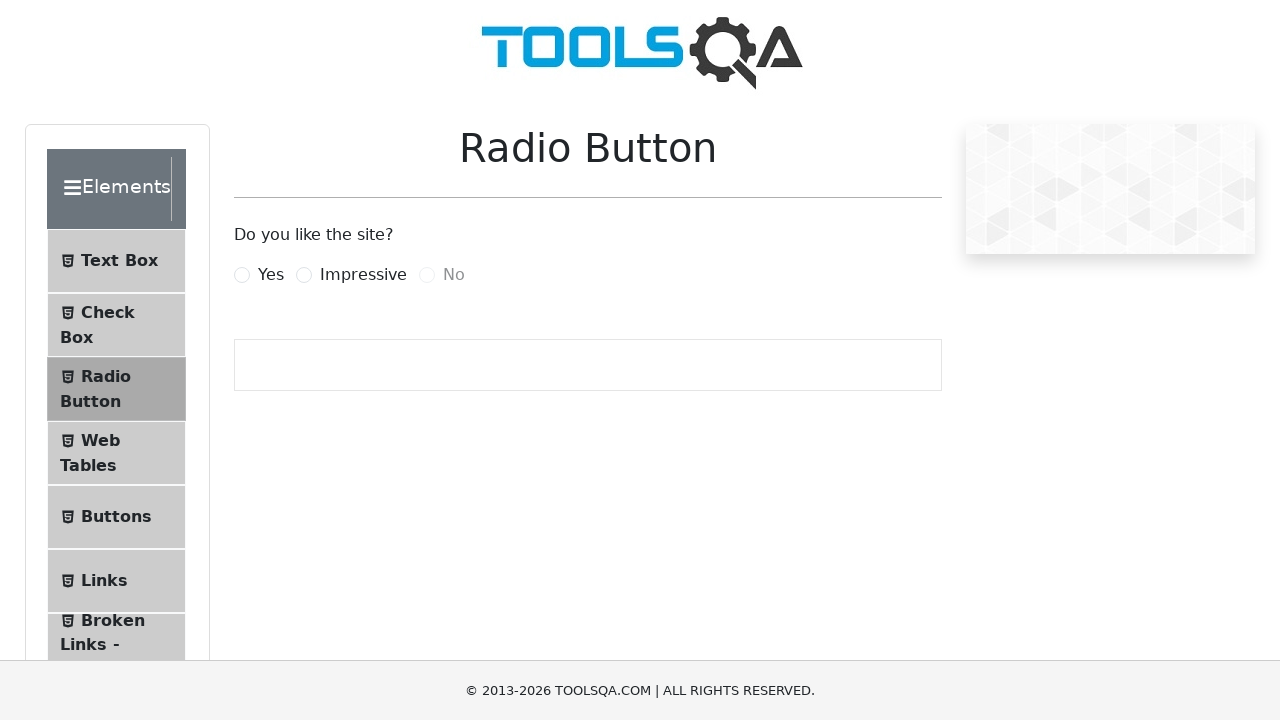

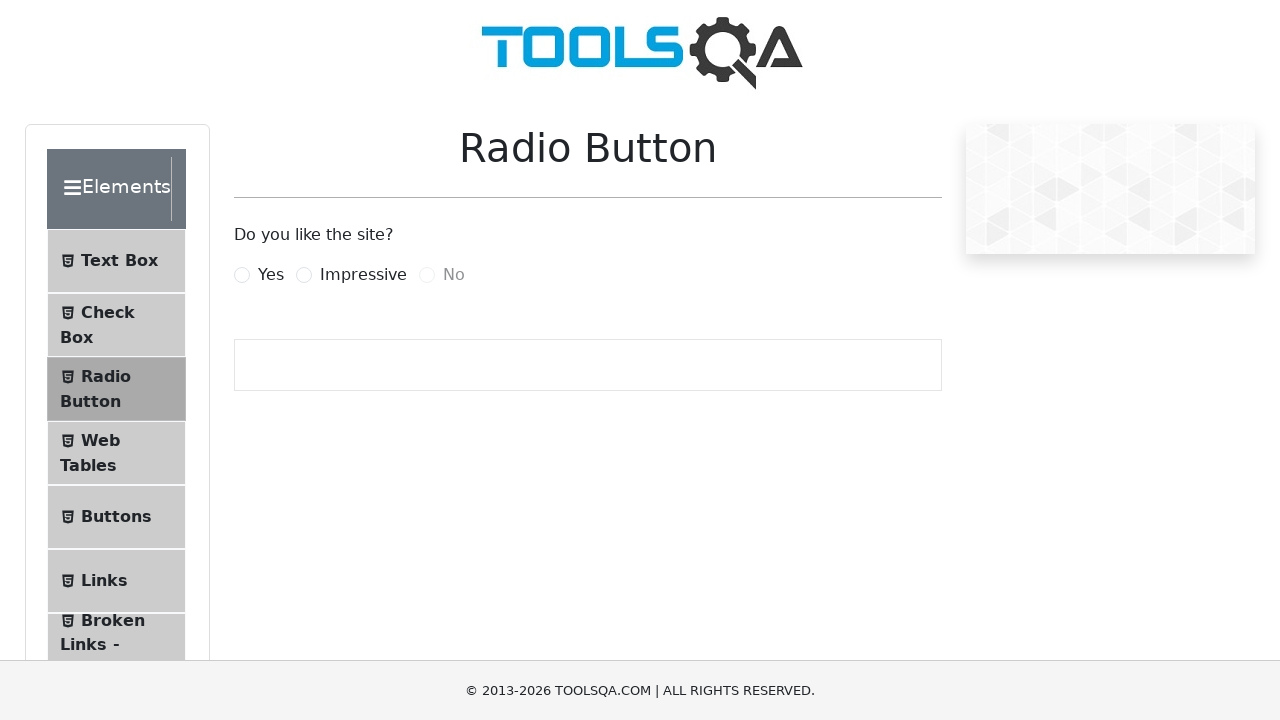